Tests that the zip code field accepts 5 digits and allows proceeding to the registration form

Starting URL: https://sharelane.com/cgi-bin/register.py

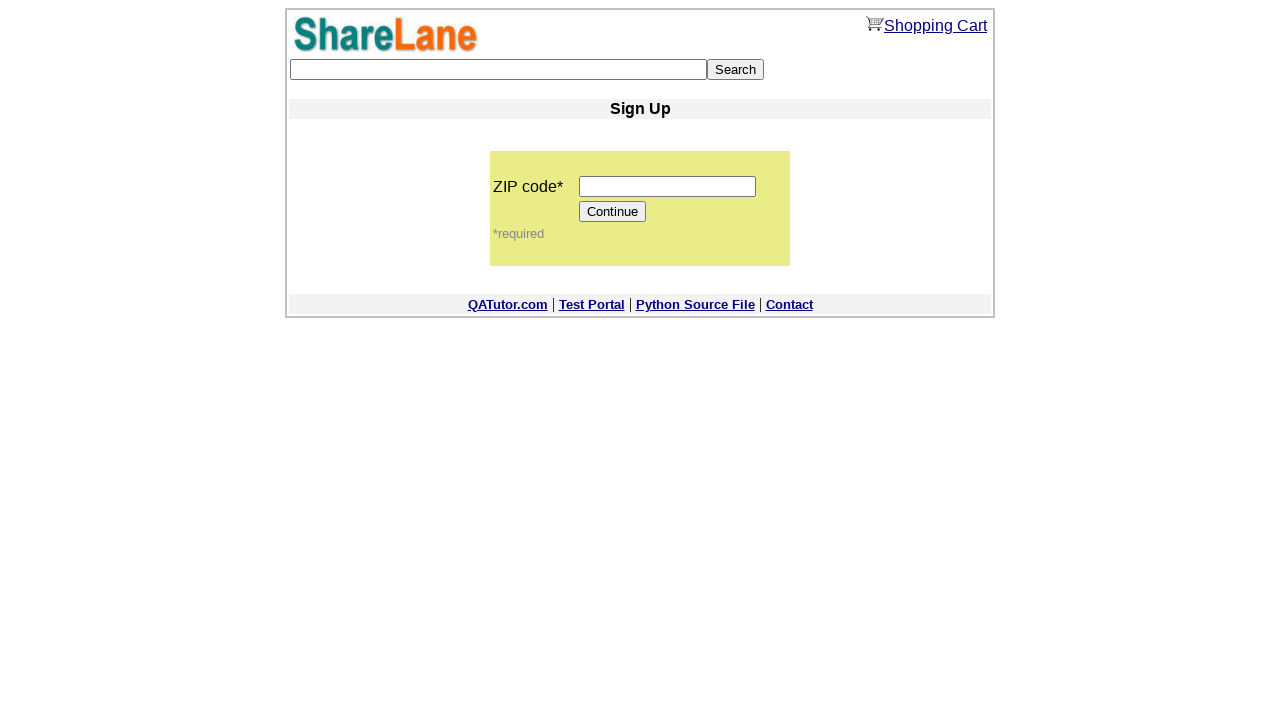

Filled zip code field with 5 digits (12345) on input[name='zip_code']
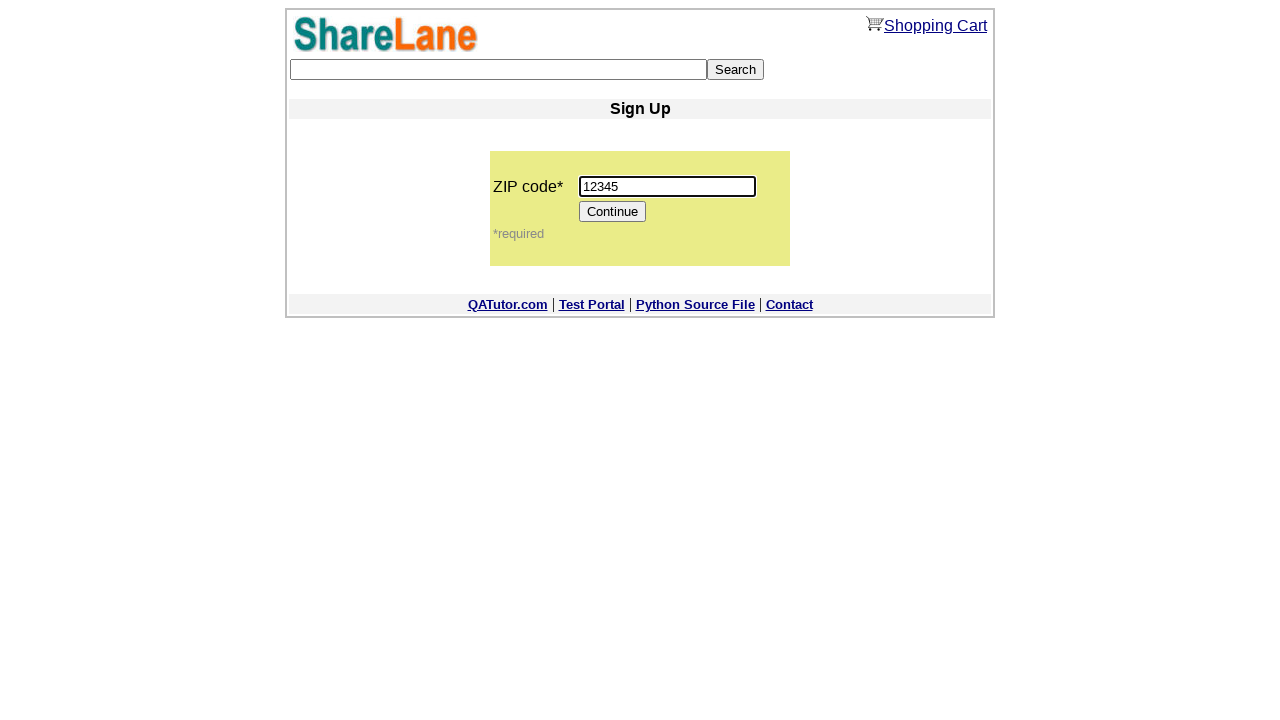

Clicked Continue button to proceed at (613, 212) on [value=Continue]
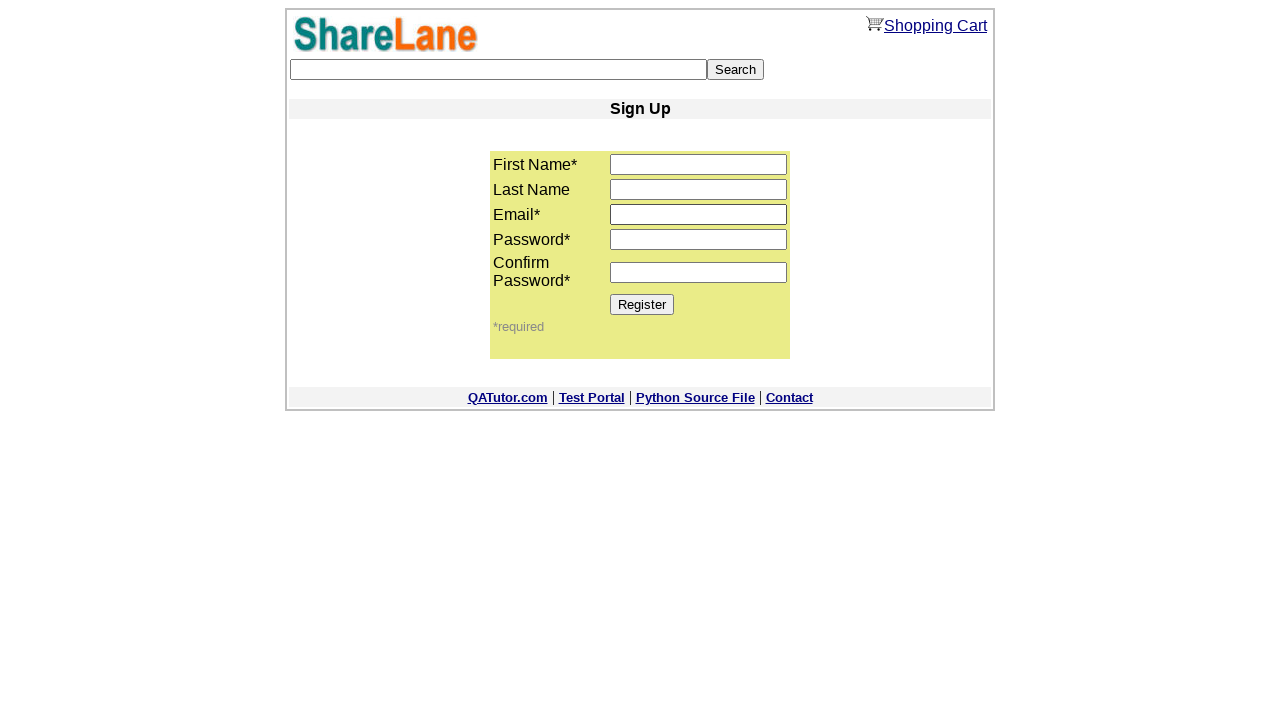

Verified Register button is displayed on registration form
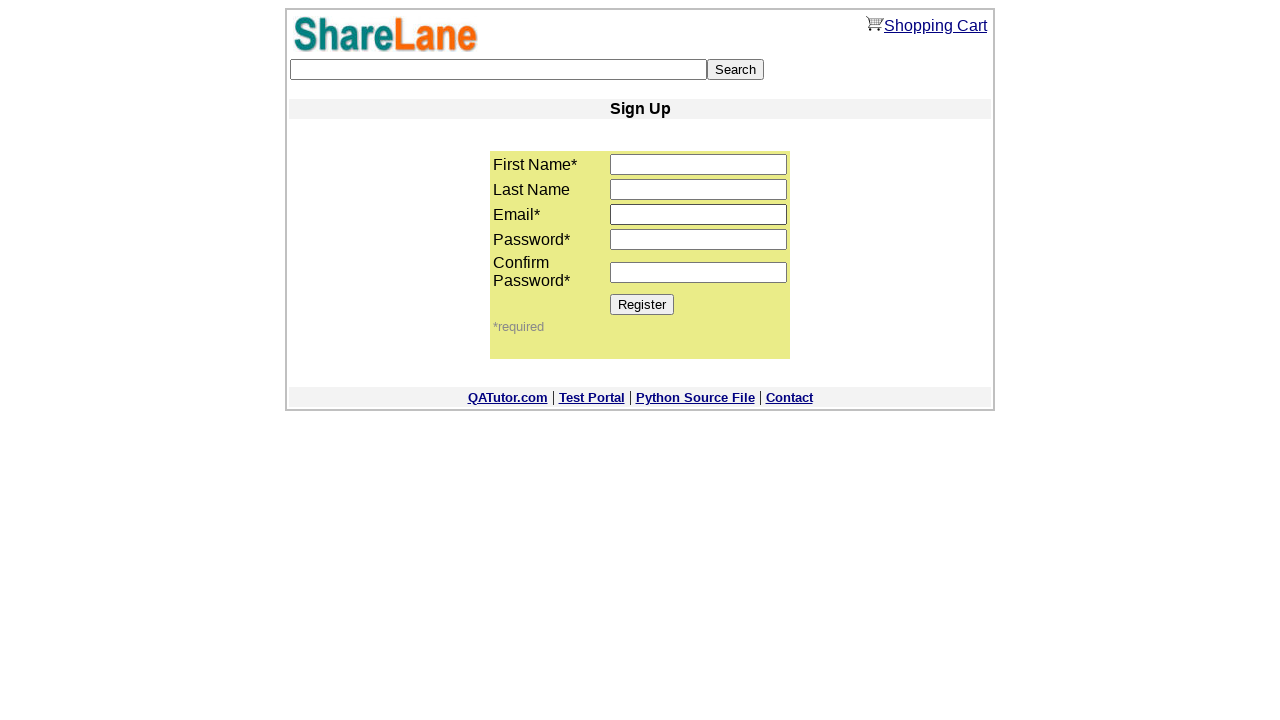

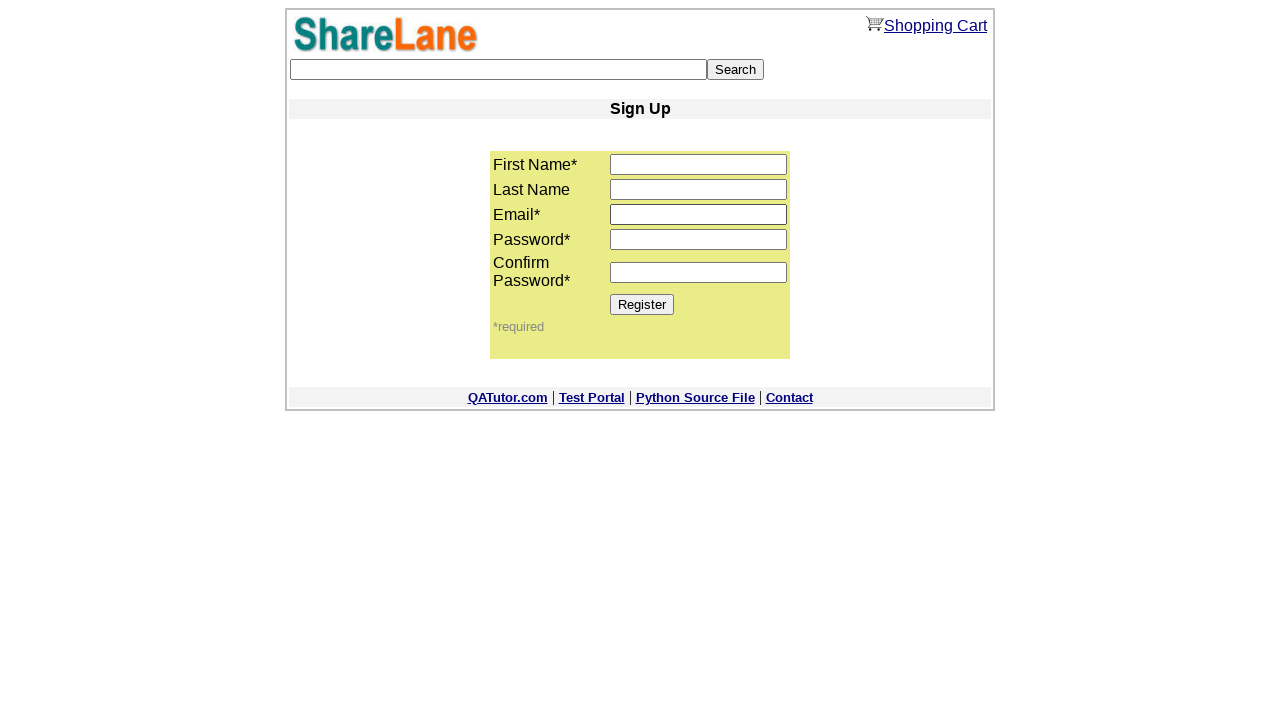